Tests JavaScript execution in browser by changing the page zoom level from 50% to 80% using document.body.style.zoom

Starting URL: https://testautomationpractice.blogspot.com/

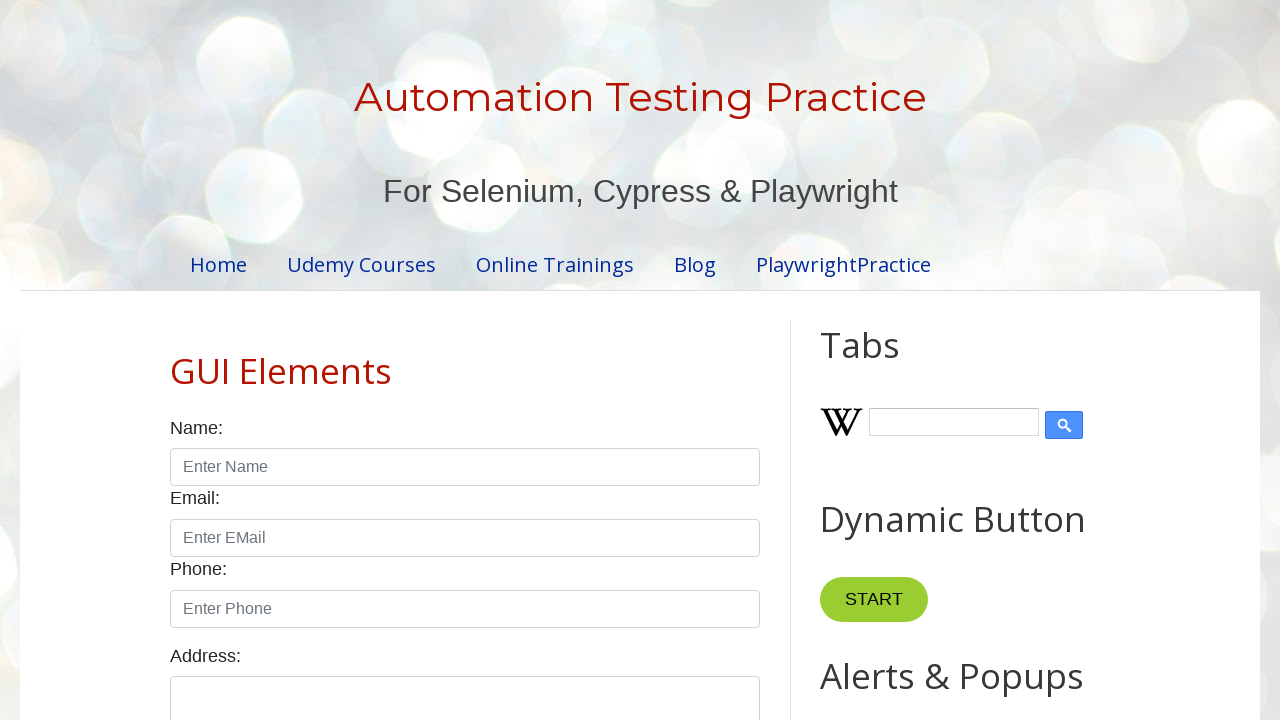

Set page zoom level to 50% using JavaScript
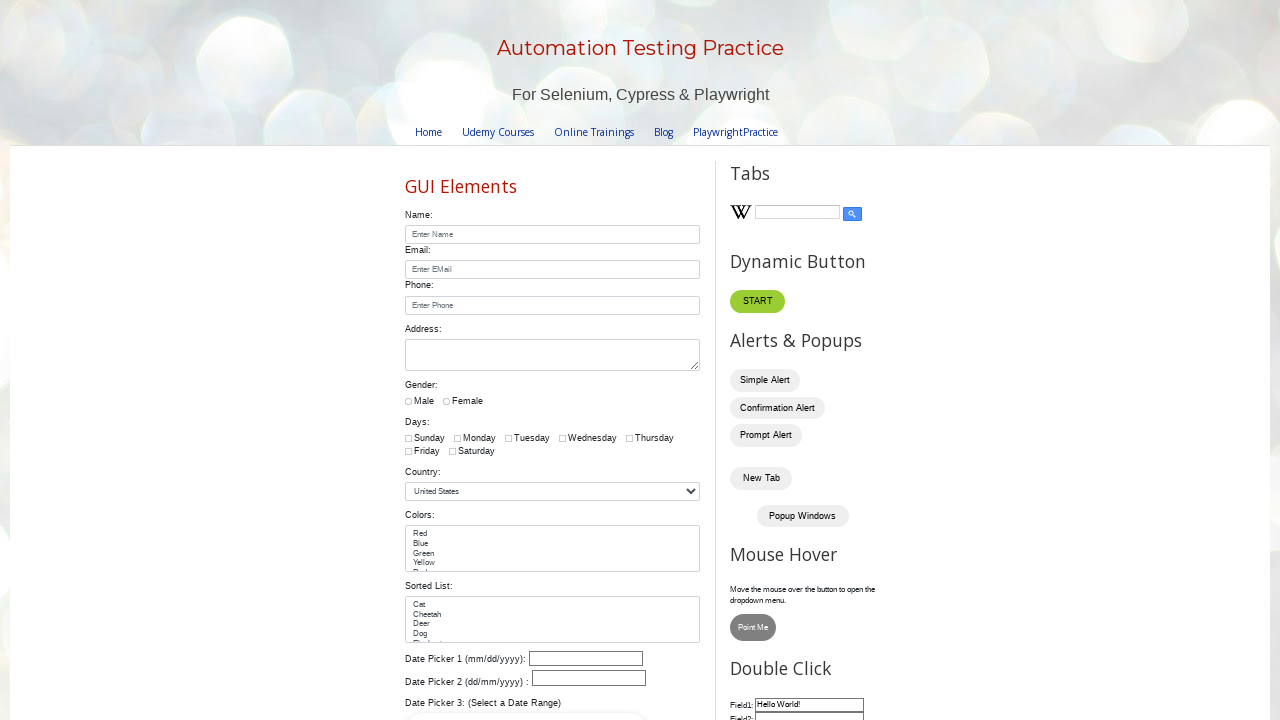

Waited 3 seconds to observe the zoom change at 50%
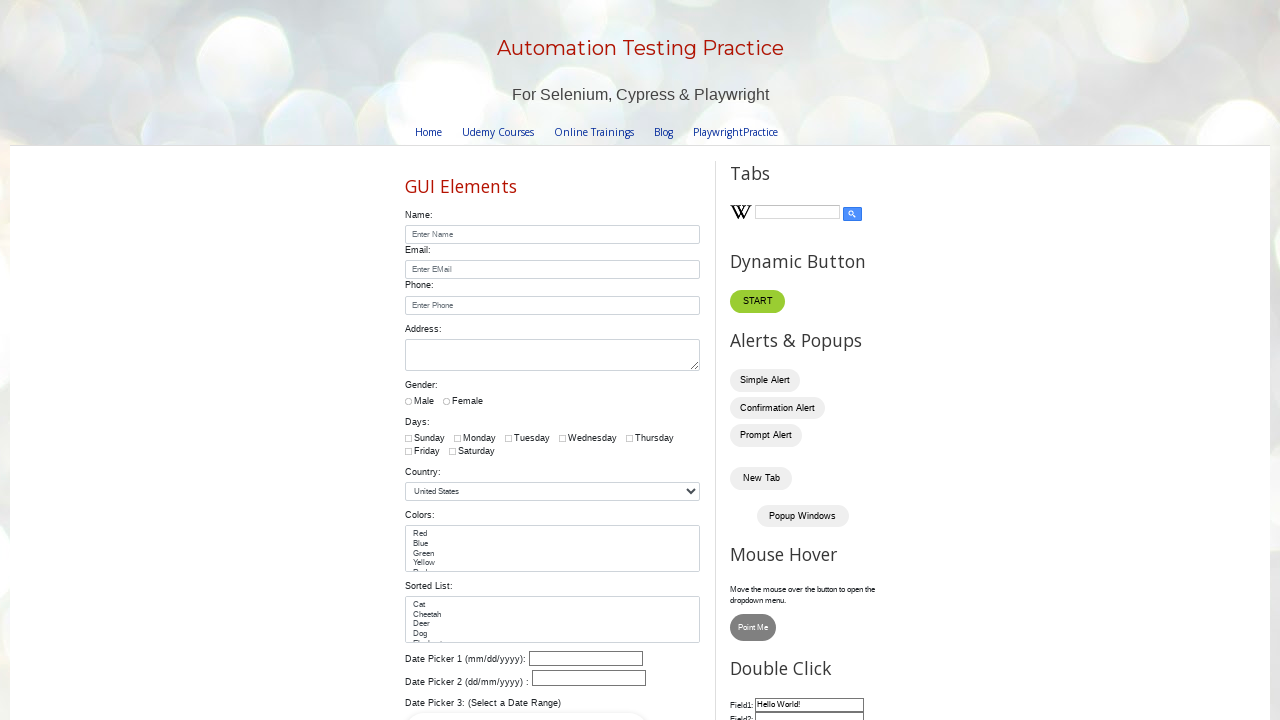

Set page zoom level to 80% using JavaScript
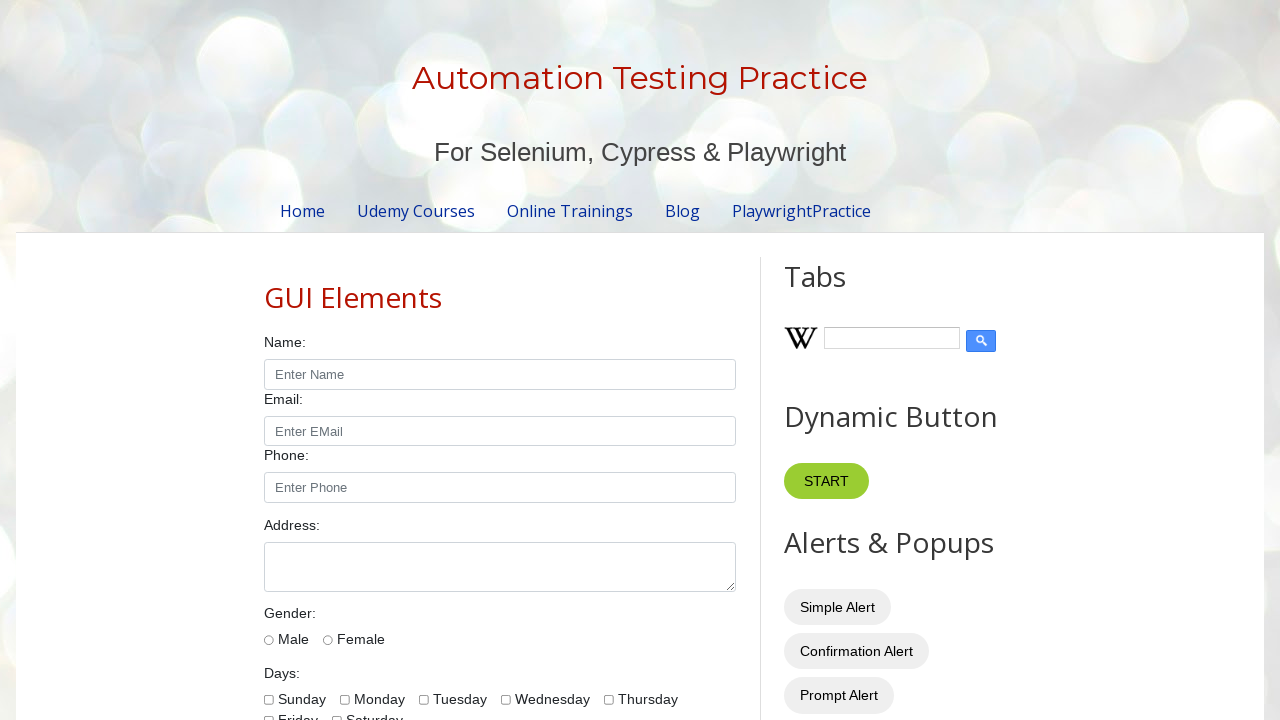

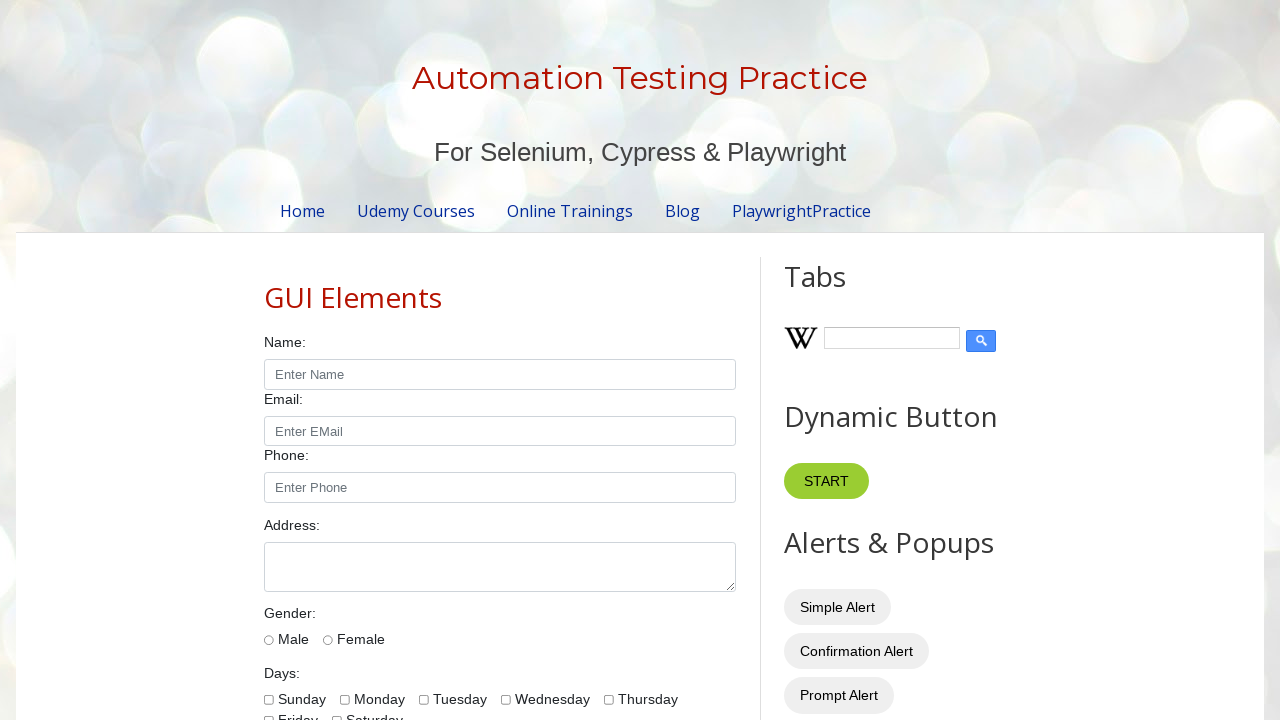